Tests button clicking functionality by clicking a button multiple times and verifying that its class attribute changes to indicate success

Starting URL: http://uitestingplayground.com/click

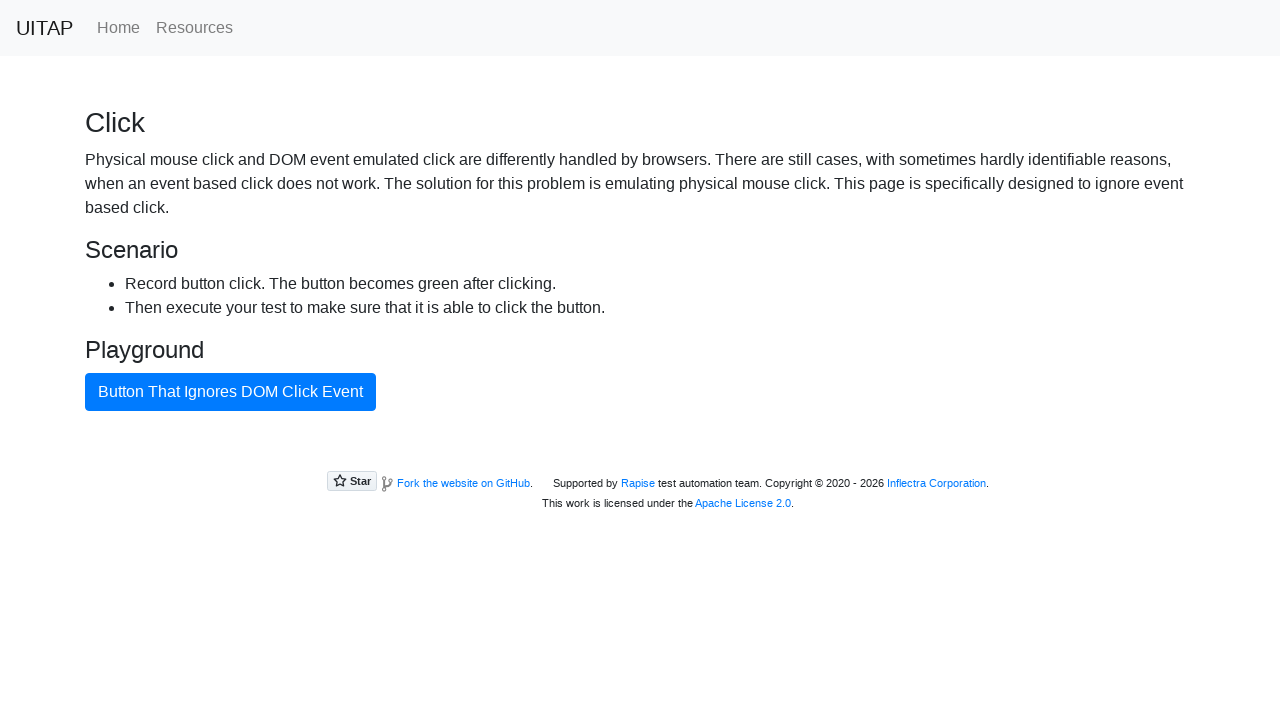

Clicked #badButton for the first time at (230, 392) on #badButton
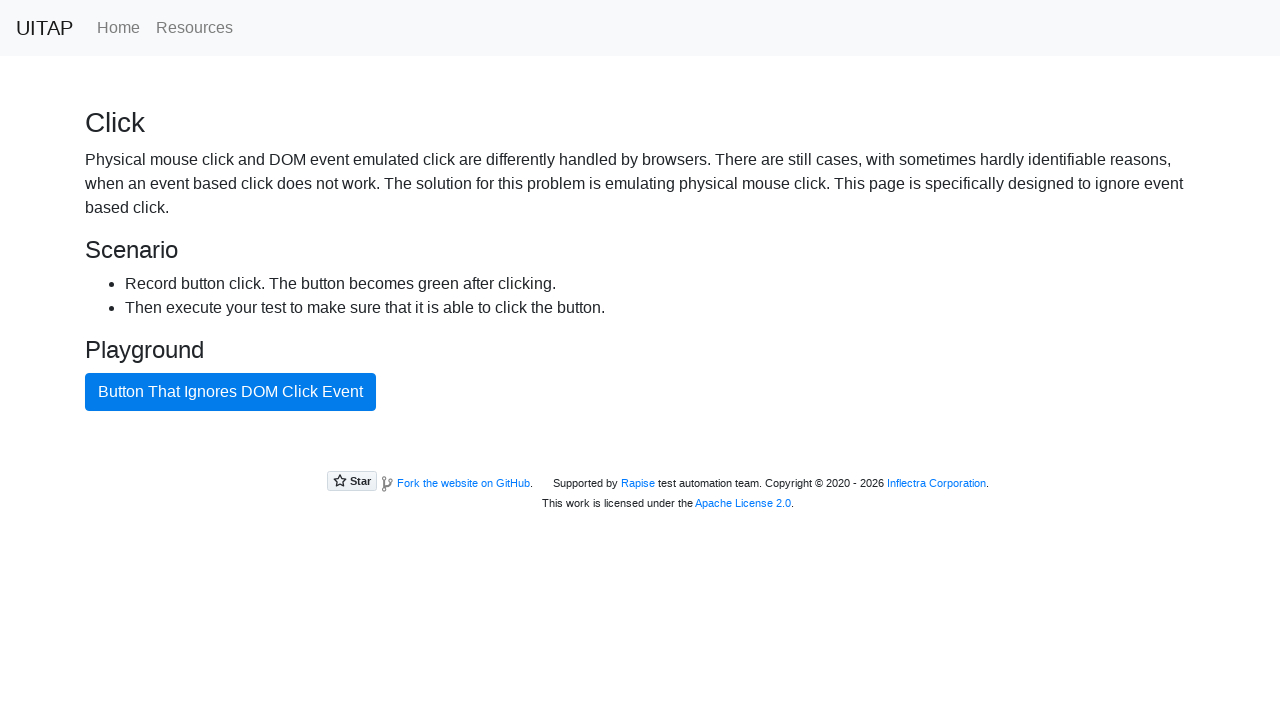

Clicked .btn-success button at (230, 392) on .btn-success
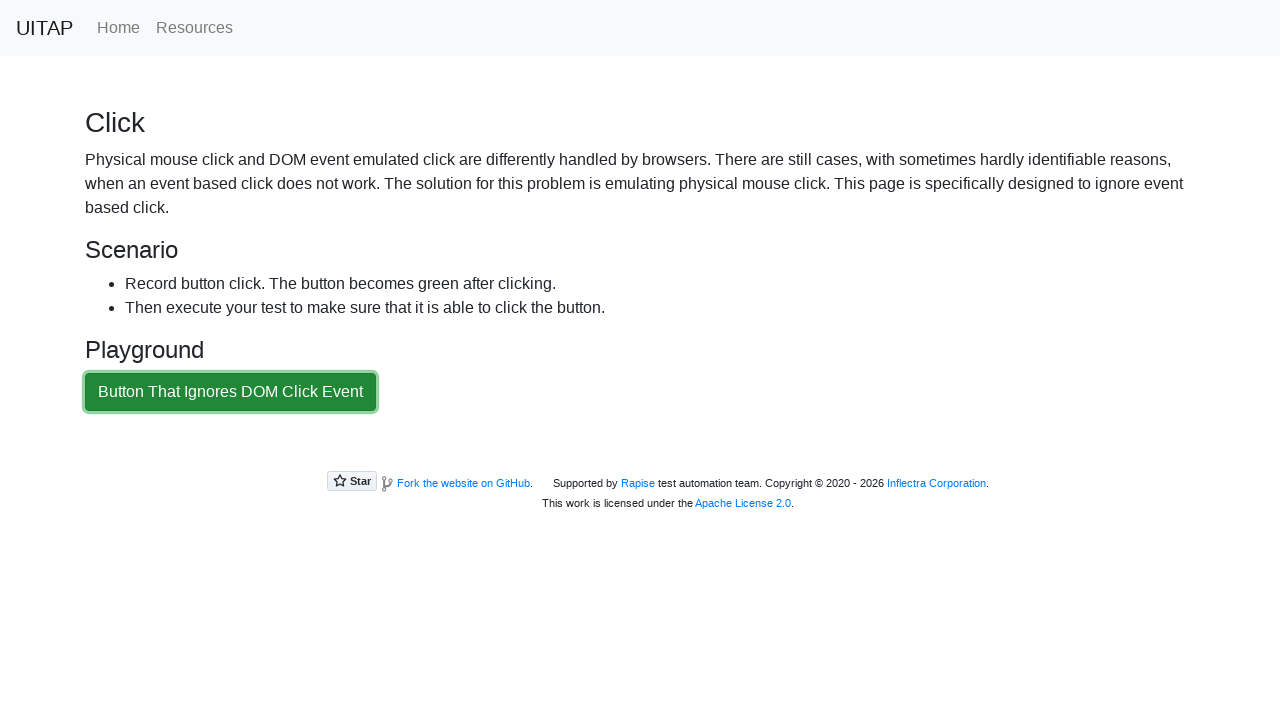

Retrieved class attribute from #badButton
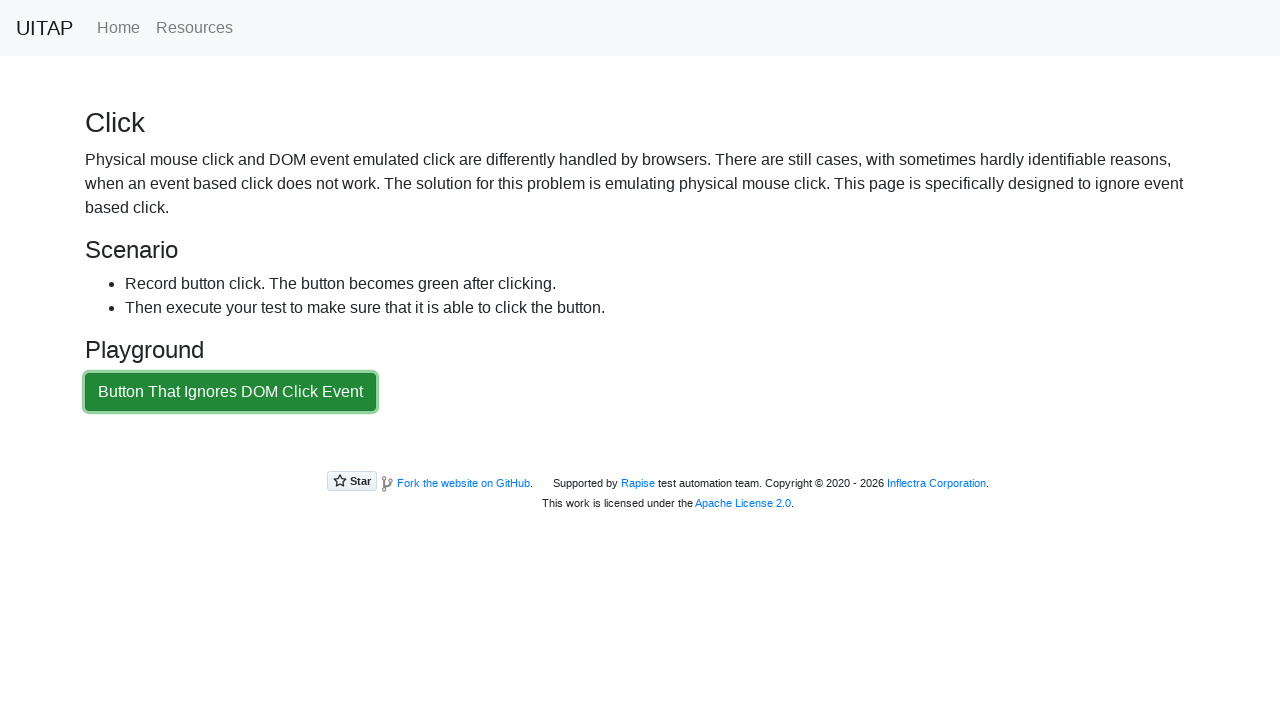

Verified #badButton class is 'btn btn-success'
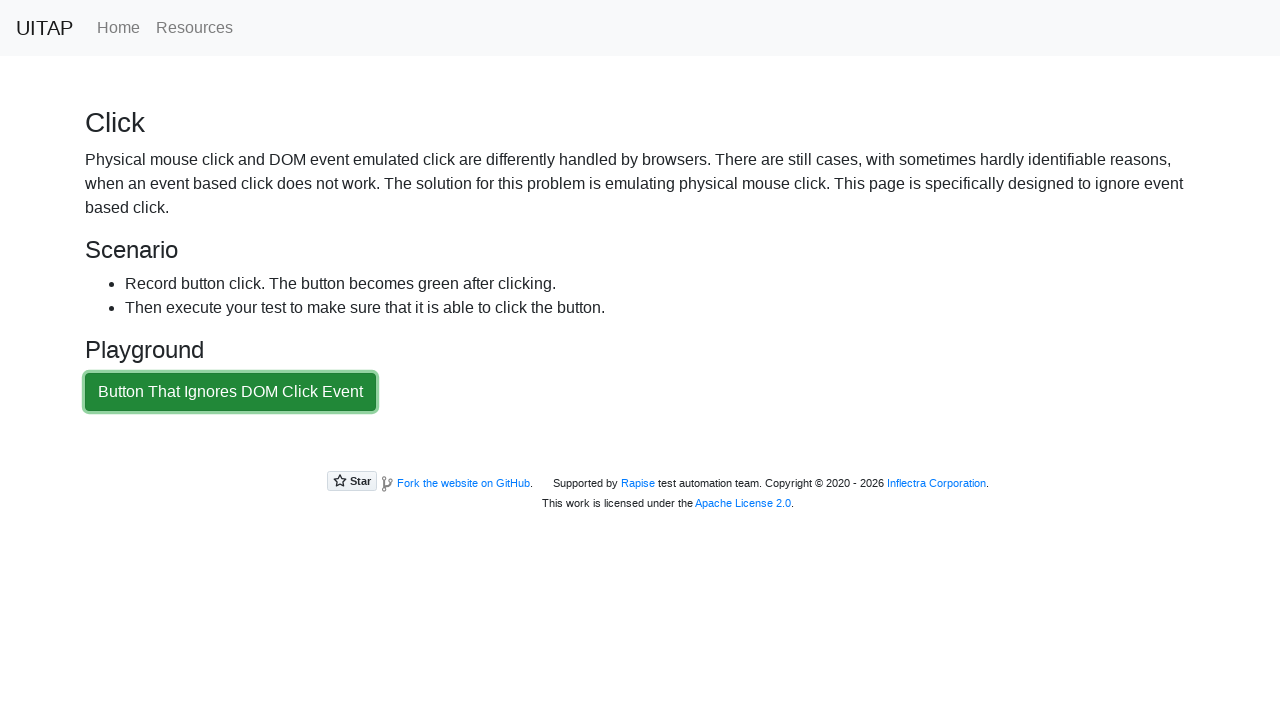

Navigated to http://uitestingplayground.com/click
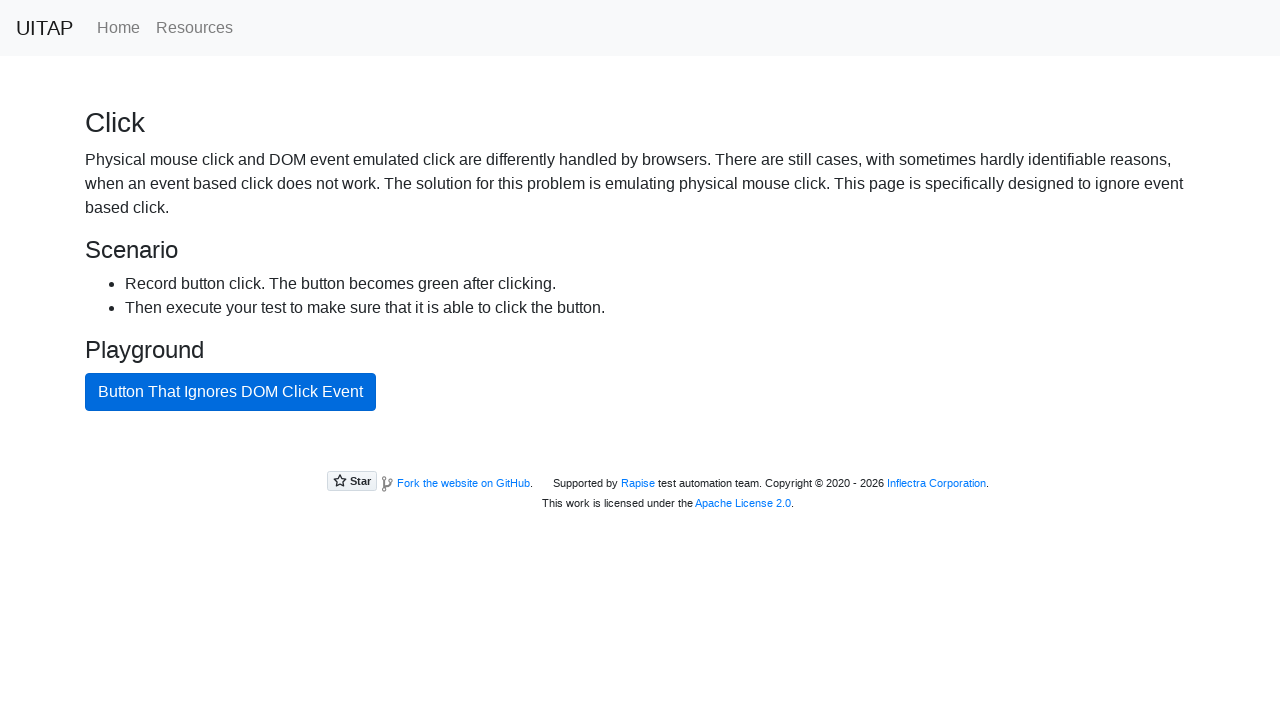

Located #badButton element
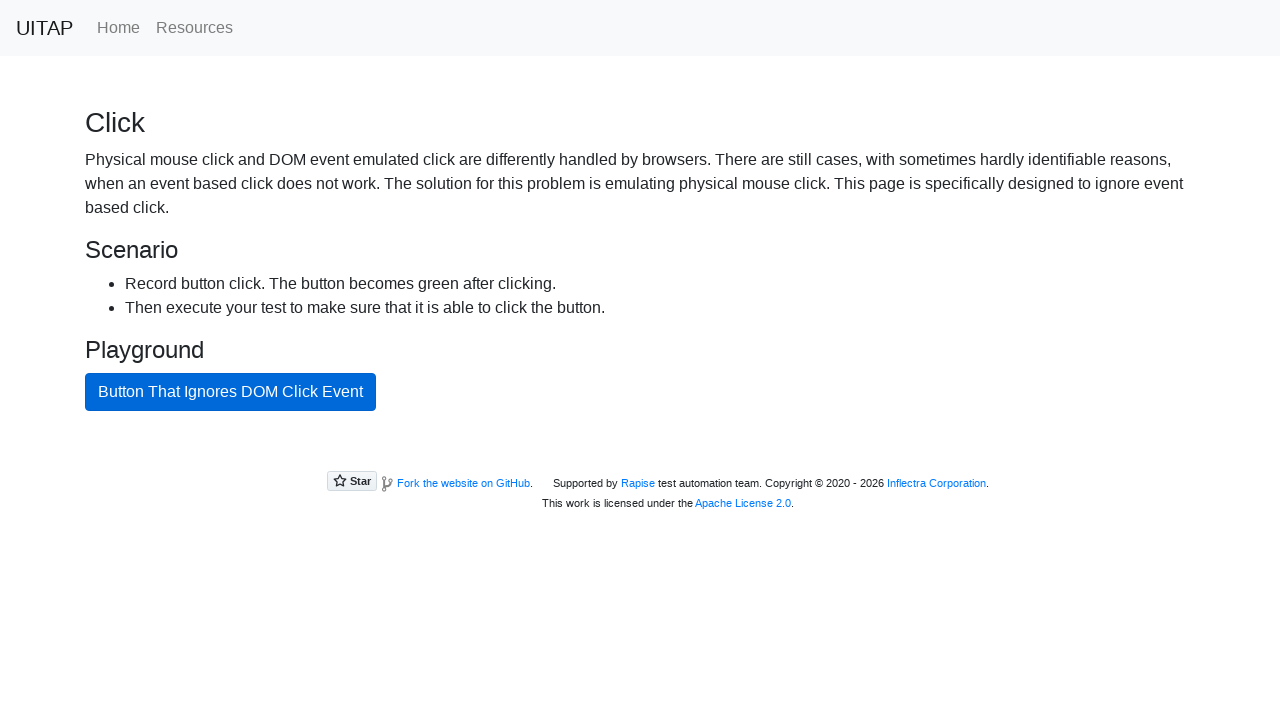

Hovered over #badButton at (230, 392) on #badButton
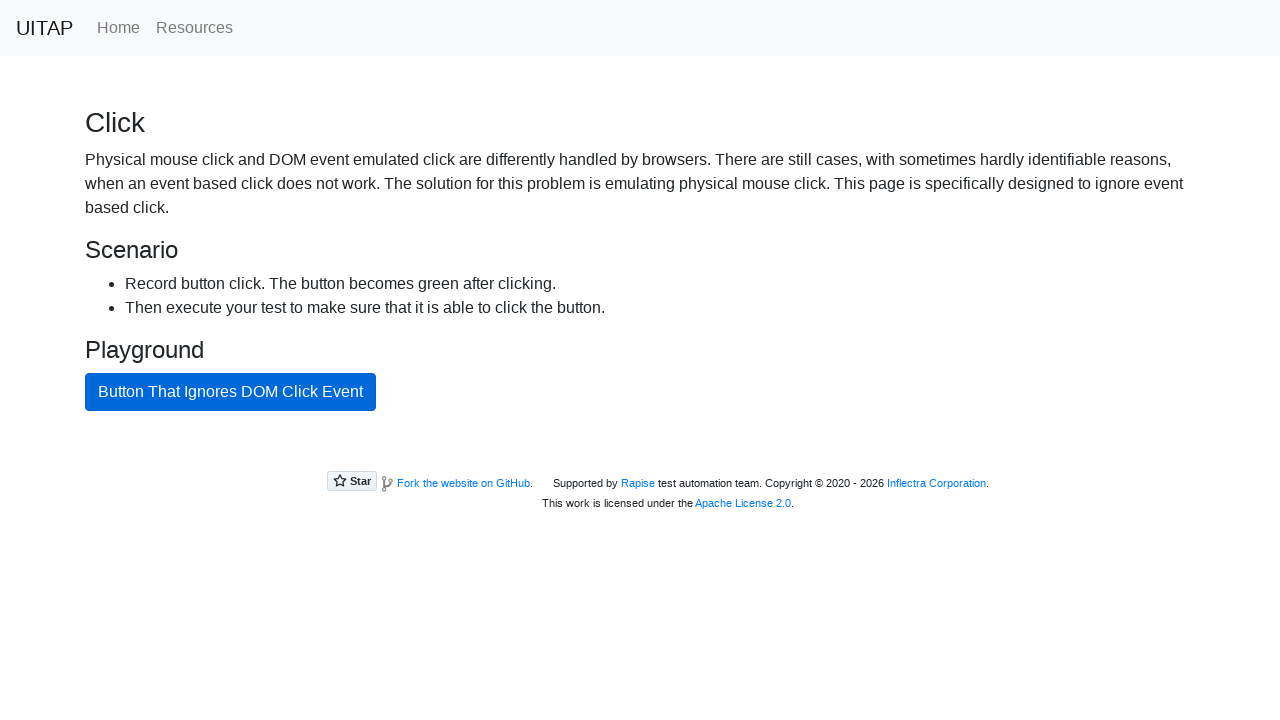

Clicked #badButton after hovering at (230, 392) on #badButton
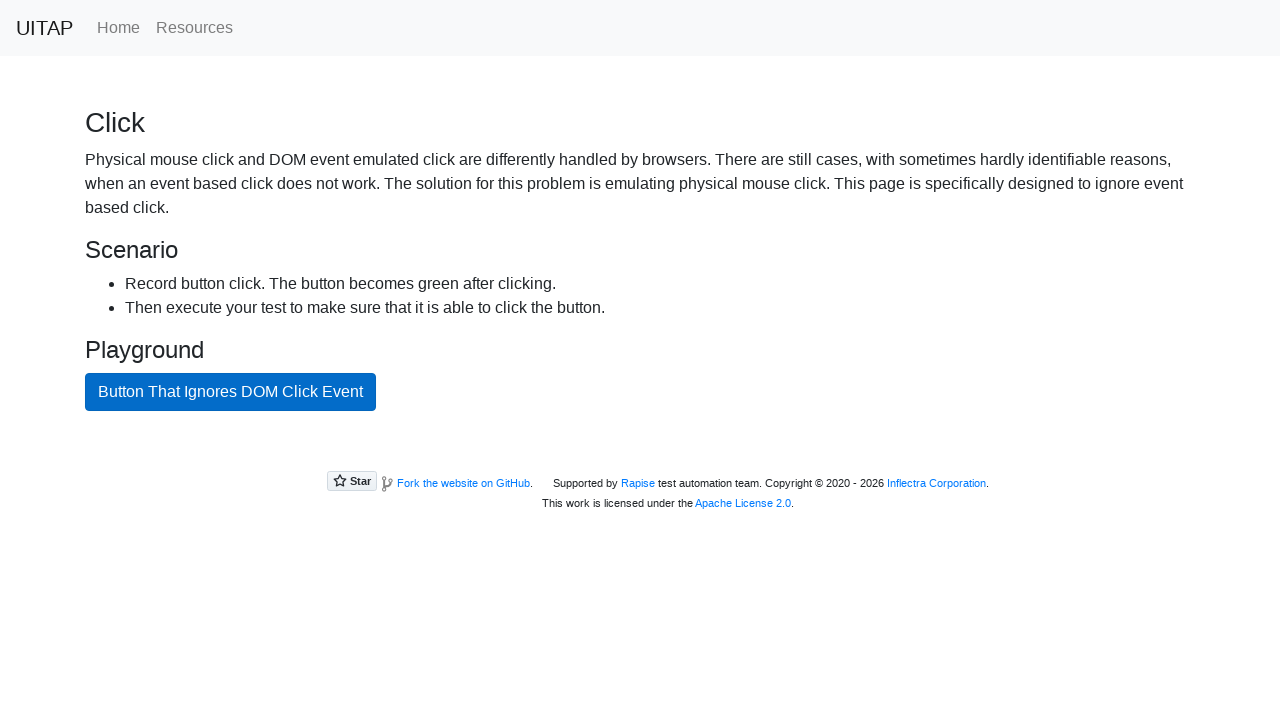

Retrieved class attribute from #badButton again
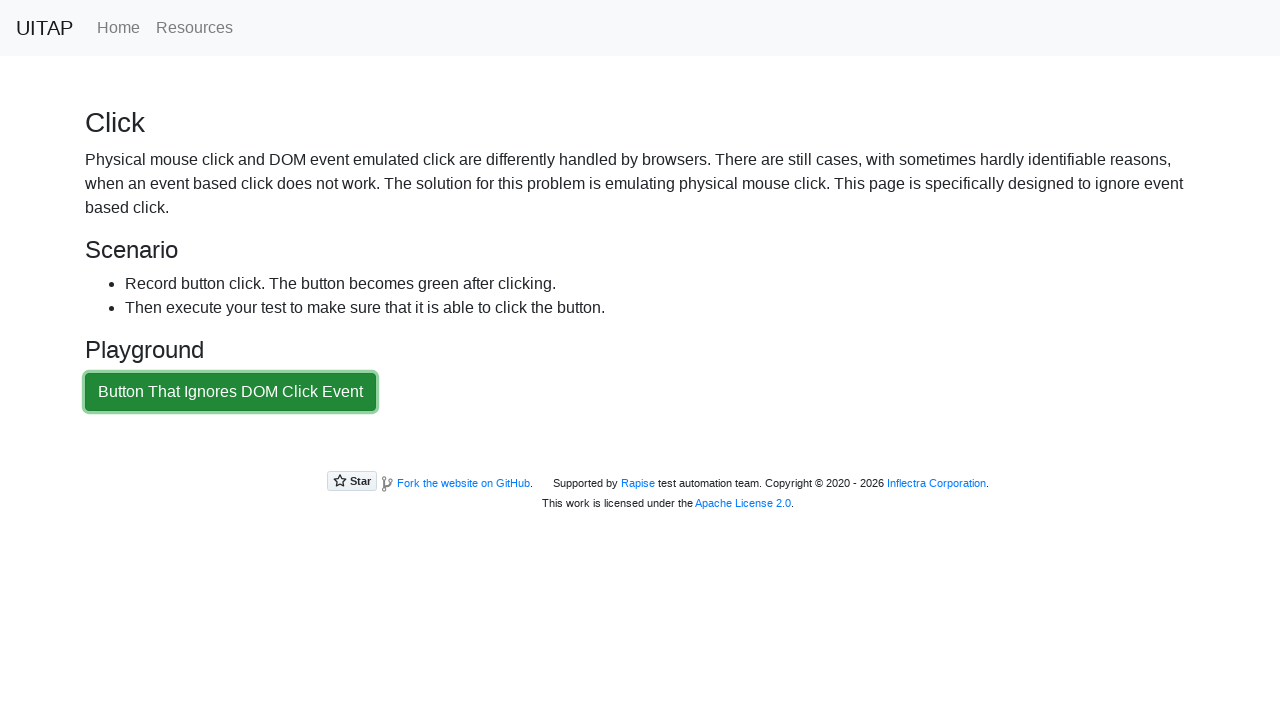

Verified #badButton class is 'btn btn-success' after second click sequence
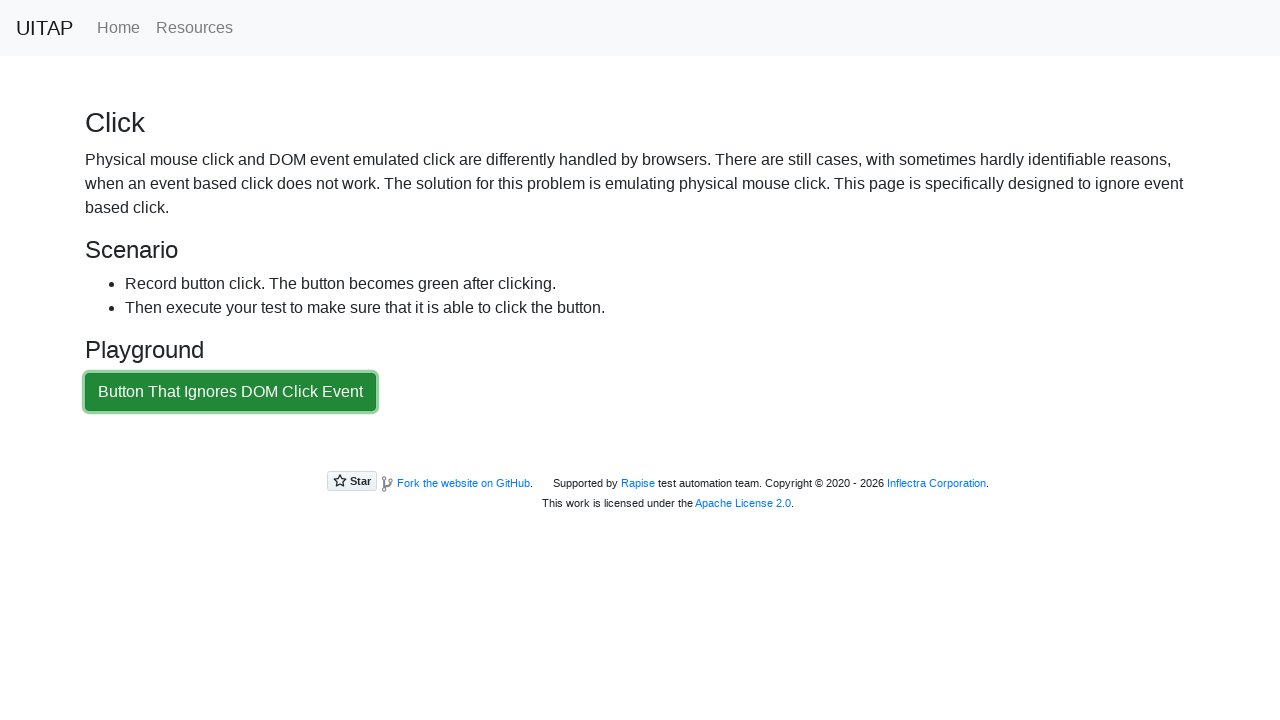

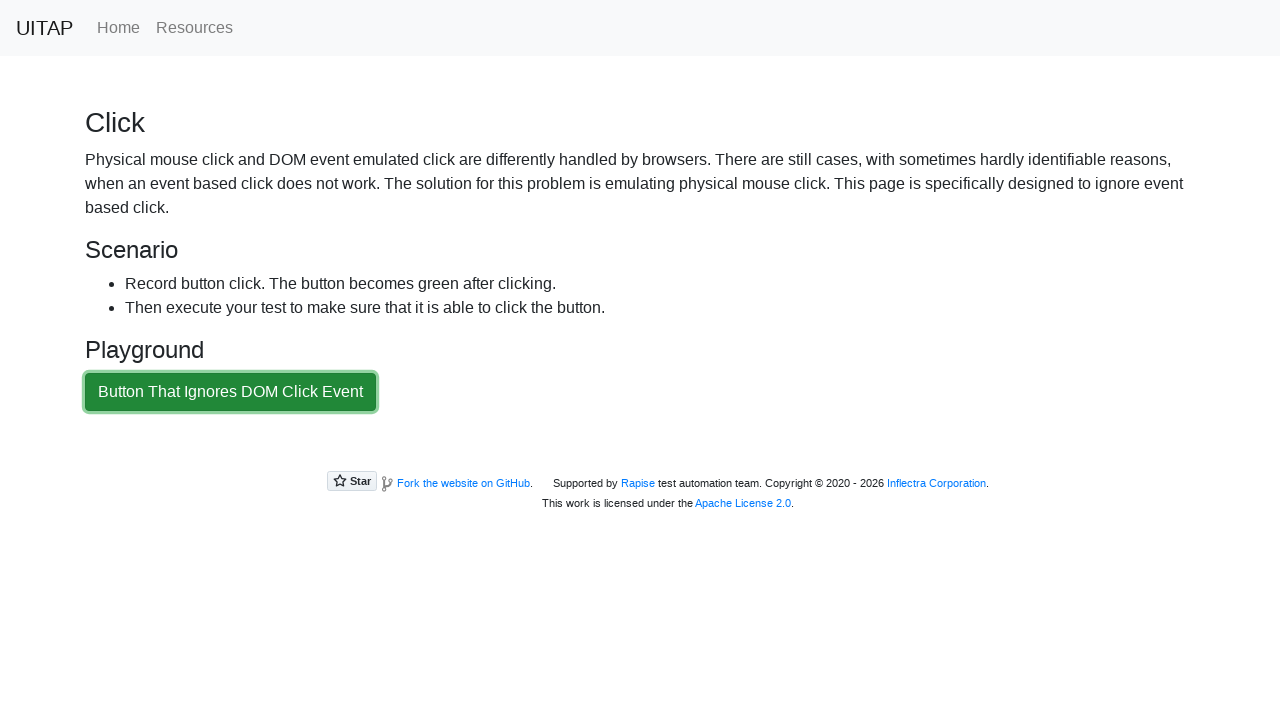